Tests that the copyright text "Copyright © 2022 RedRover School. All rights reserved" is displayed on multiple pages (Courses, Training, About school, Teachers) of the RedRover School website by clicking each navigation link and verifying the copyright element exists.

Starting URL: https://redrover.school

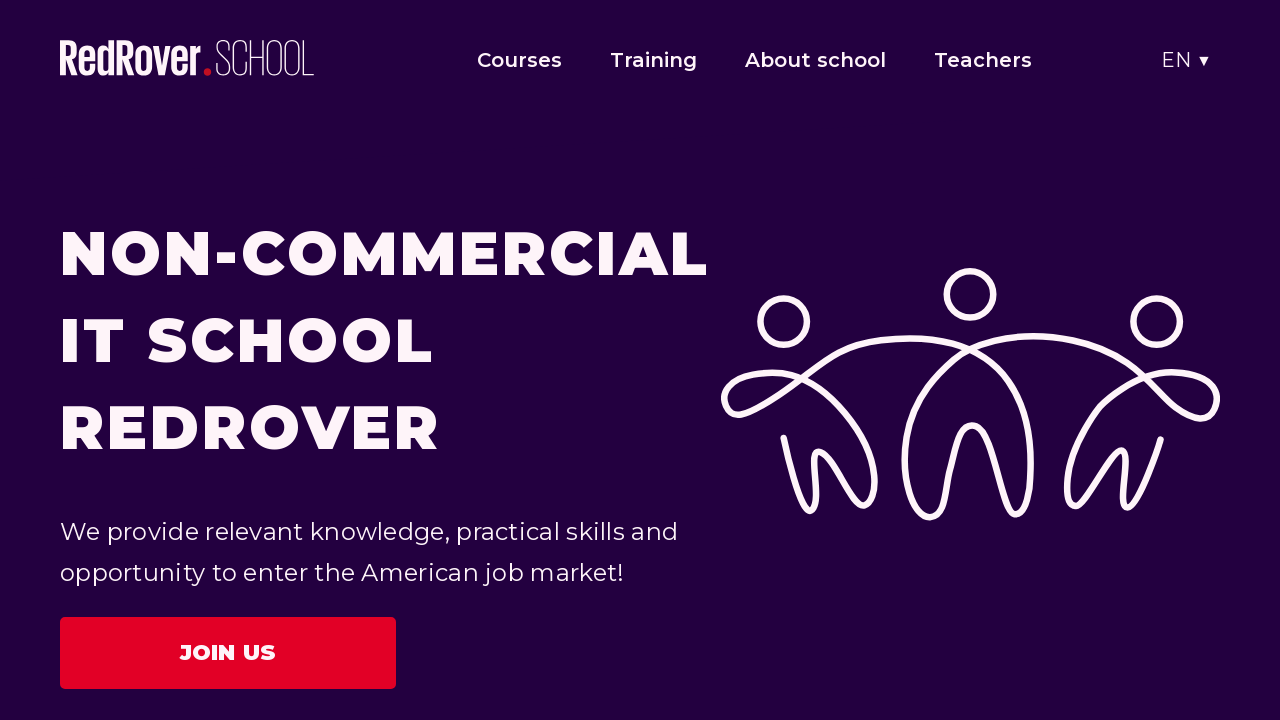

Clicked navigation link 'Courses' at (520, 60) on a:text('Courses')
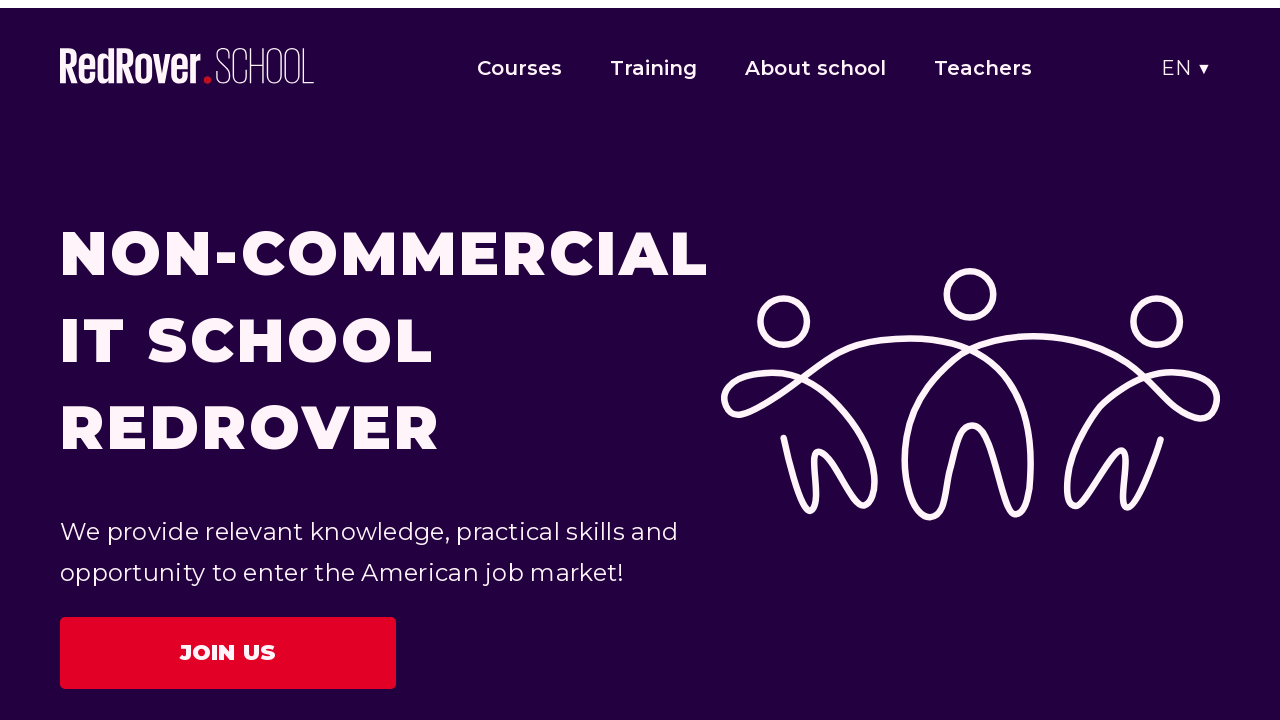

Copyright element loaded on Courses page
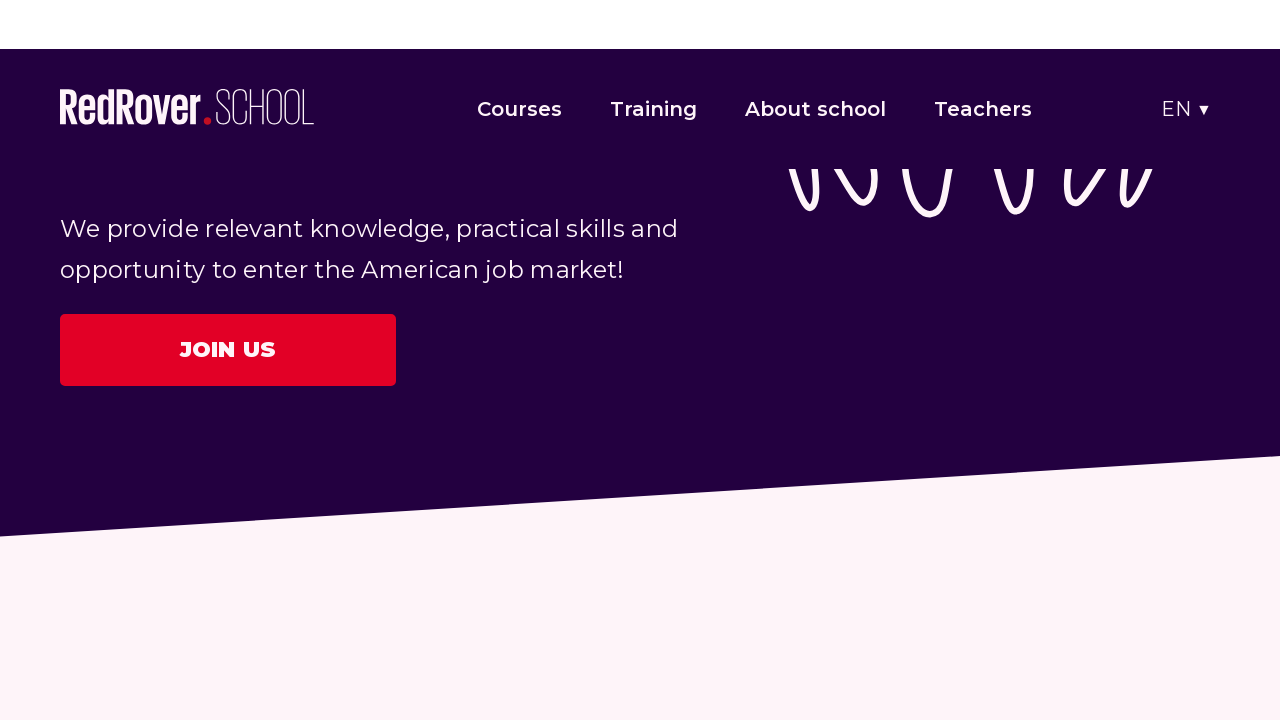

Verified copyright element is visible on Courses page
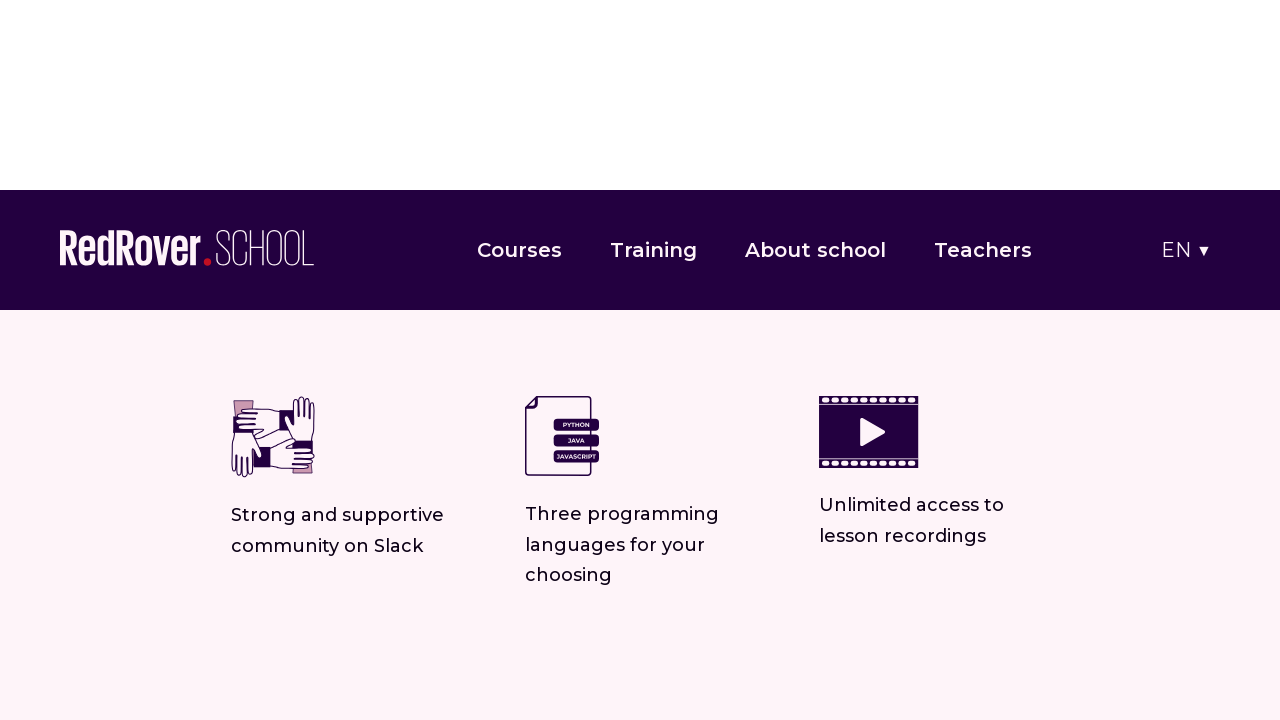

Clicked navigation link 'Training' at (654, 60) on a:text('Training')
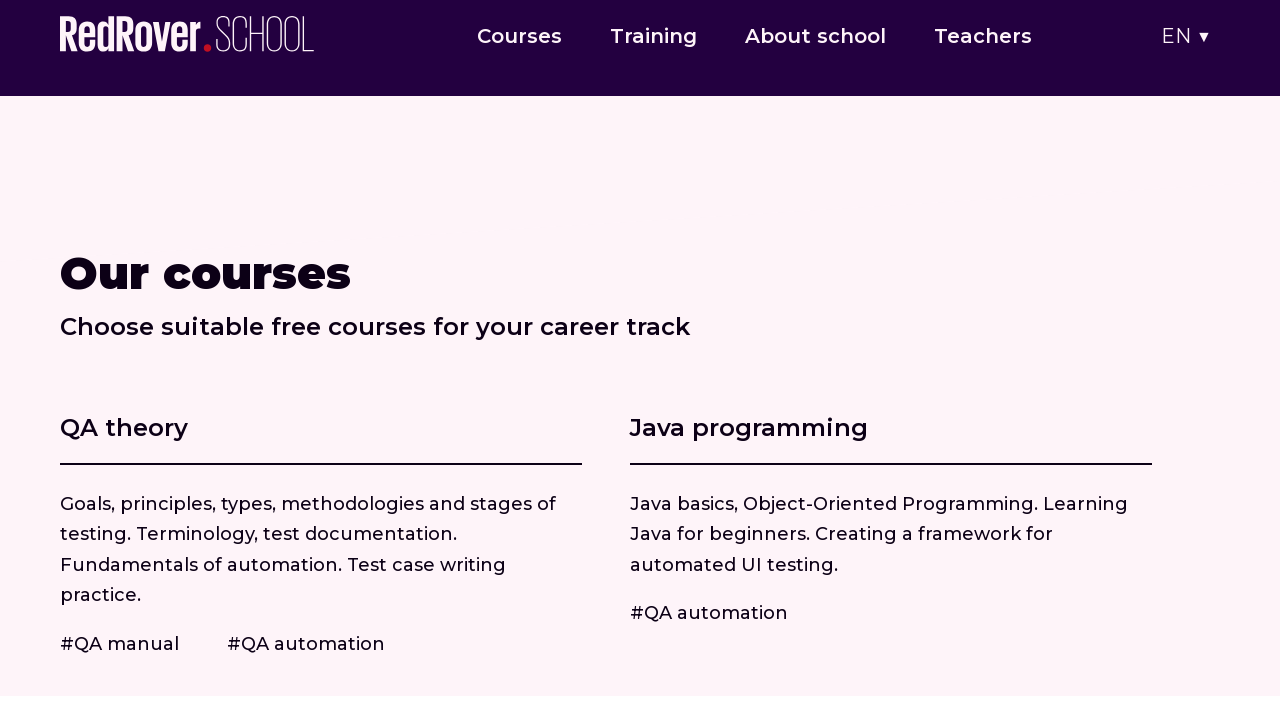

Copyright element loaded on Training page
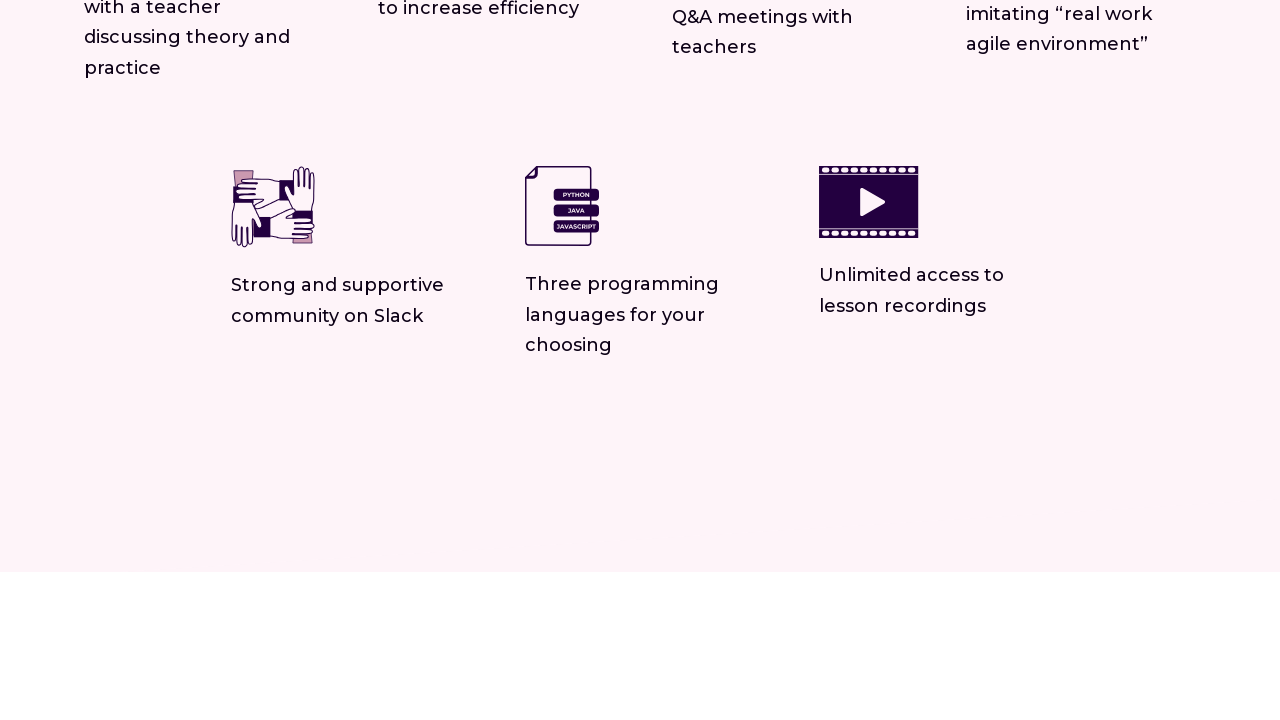

Verified copyright element is visible on Training page
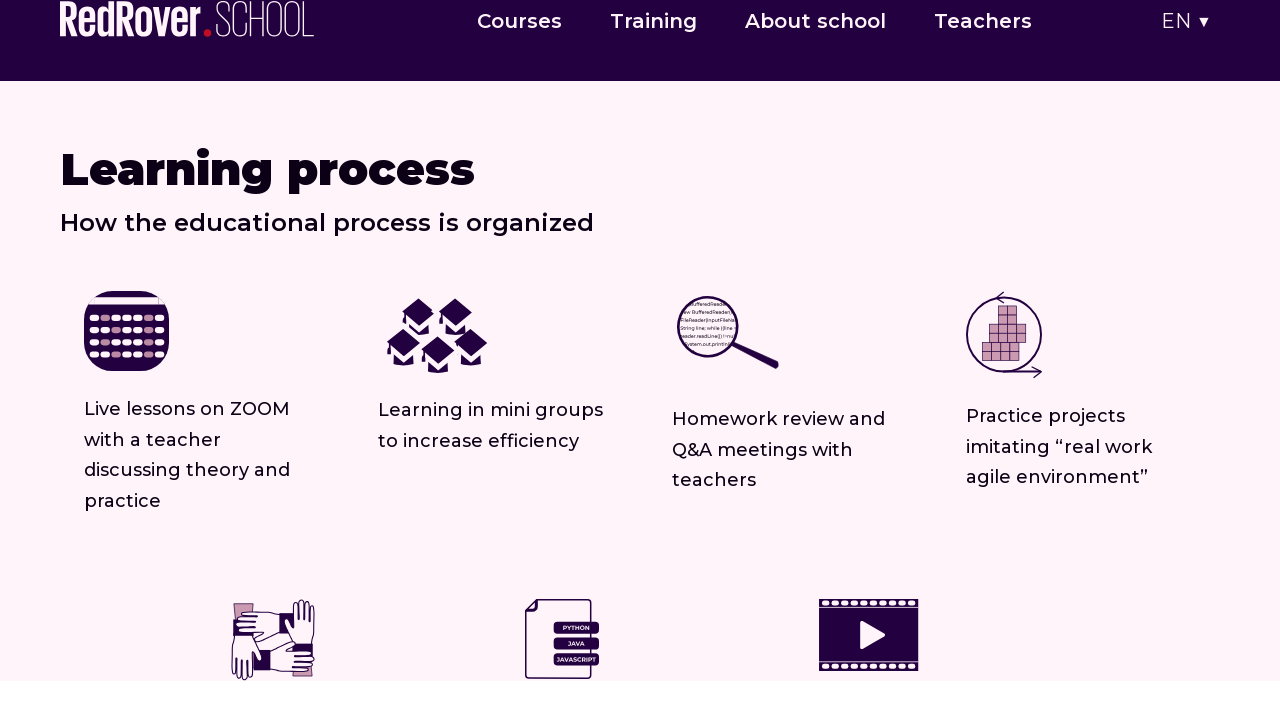

Clicked navigation link 'About school' at (816, 60) on a:text('About school')
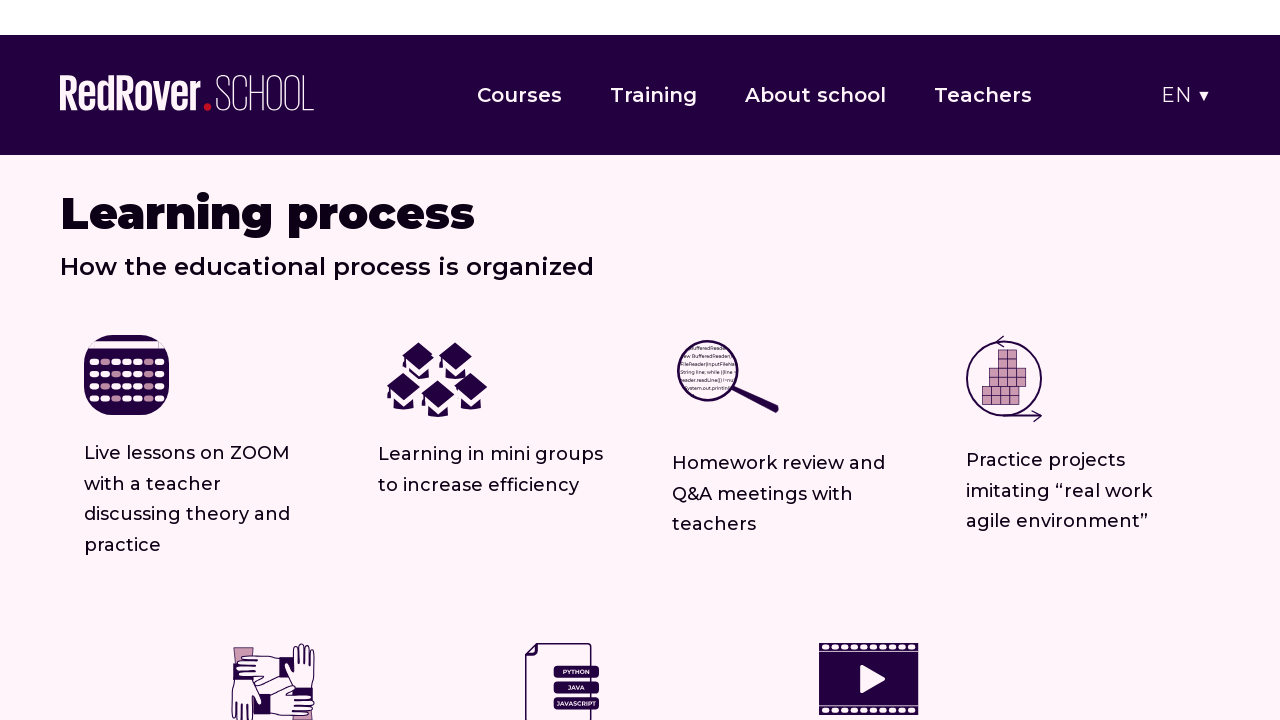

Copyright element loaded on About school page
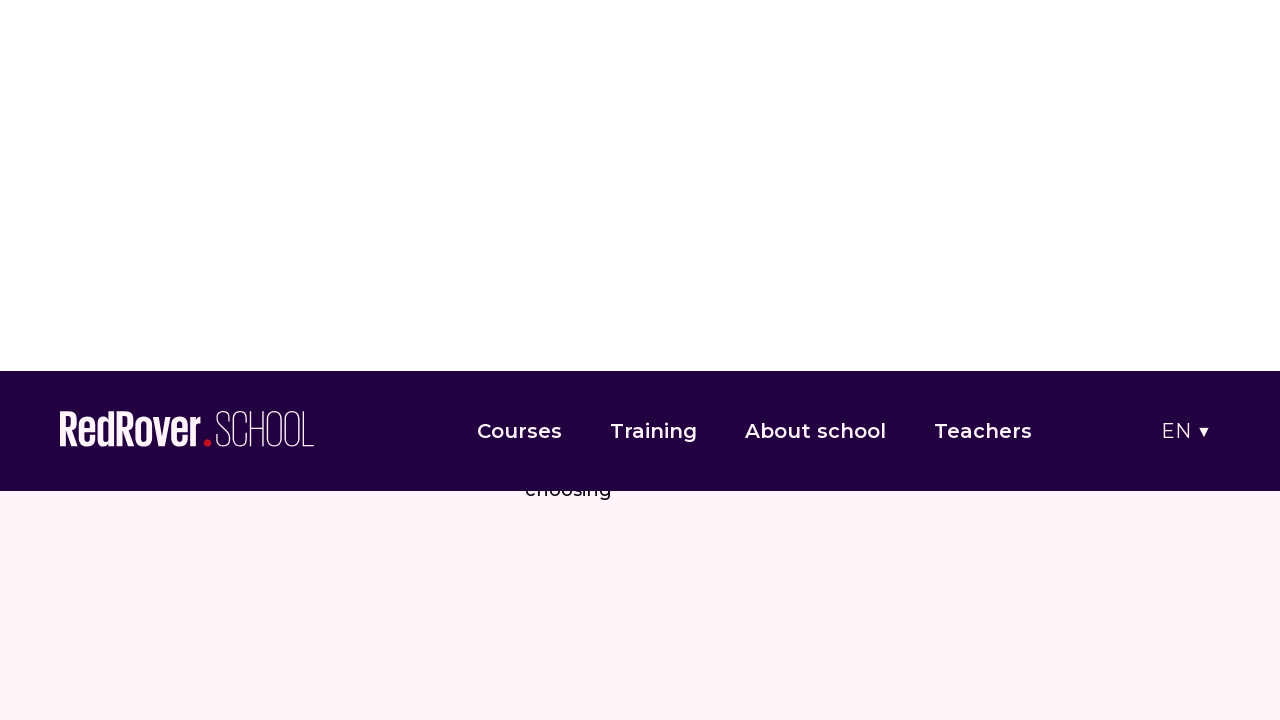

Verified copyright element is visible on About school page
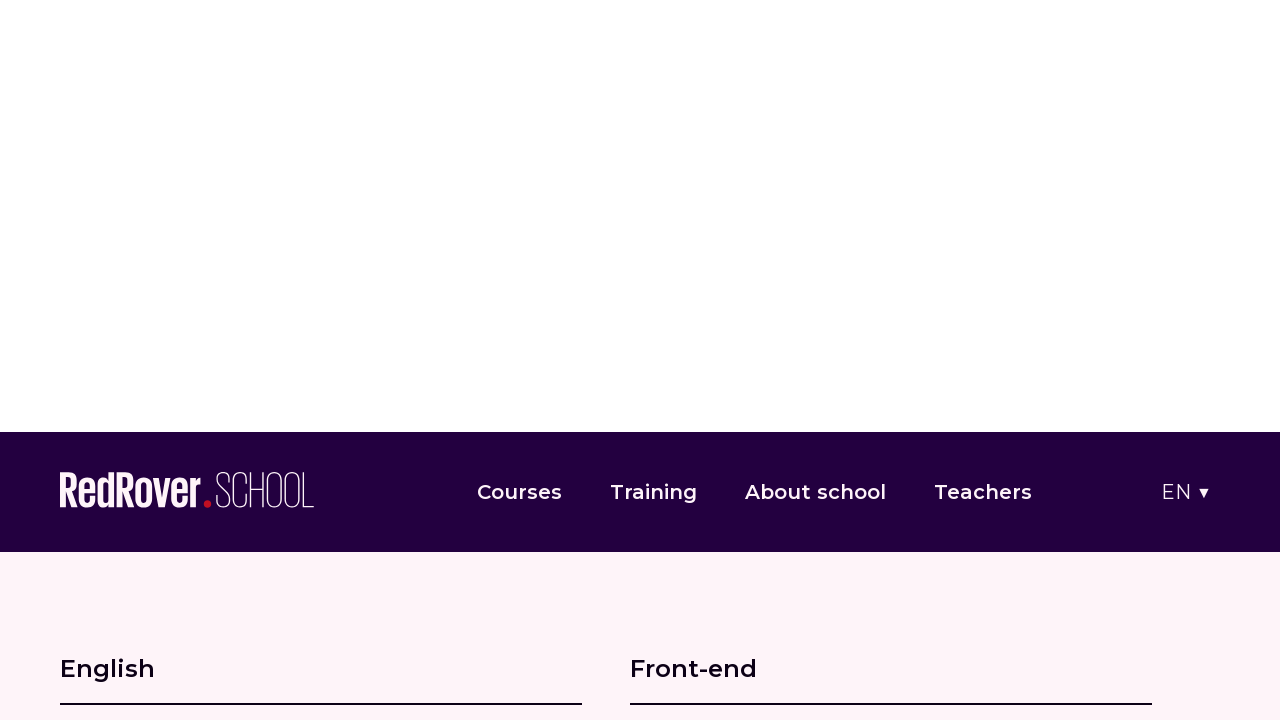

Clicked navigation link 'Teachers' at (983, 60) on a:text('Teachers')
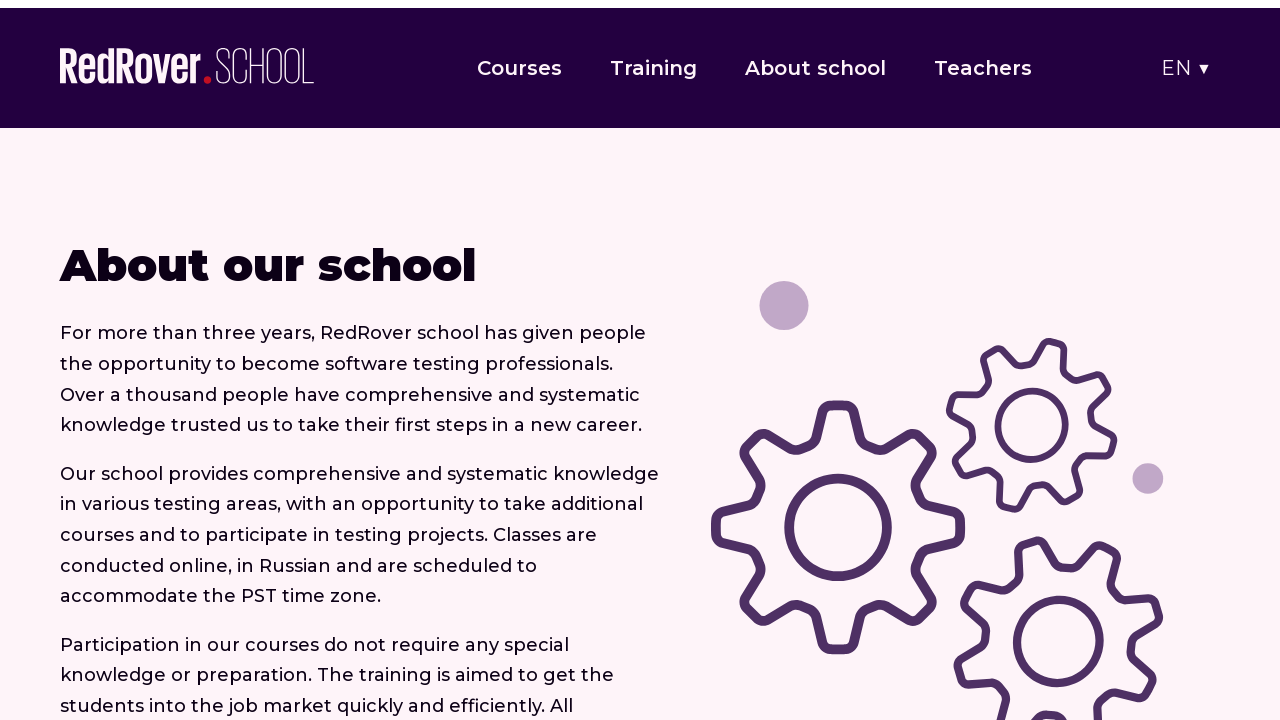

Copyright element loaded on Teachers page
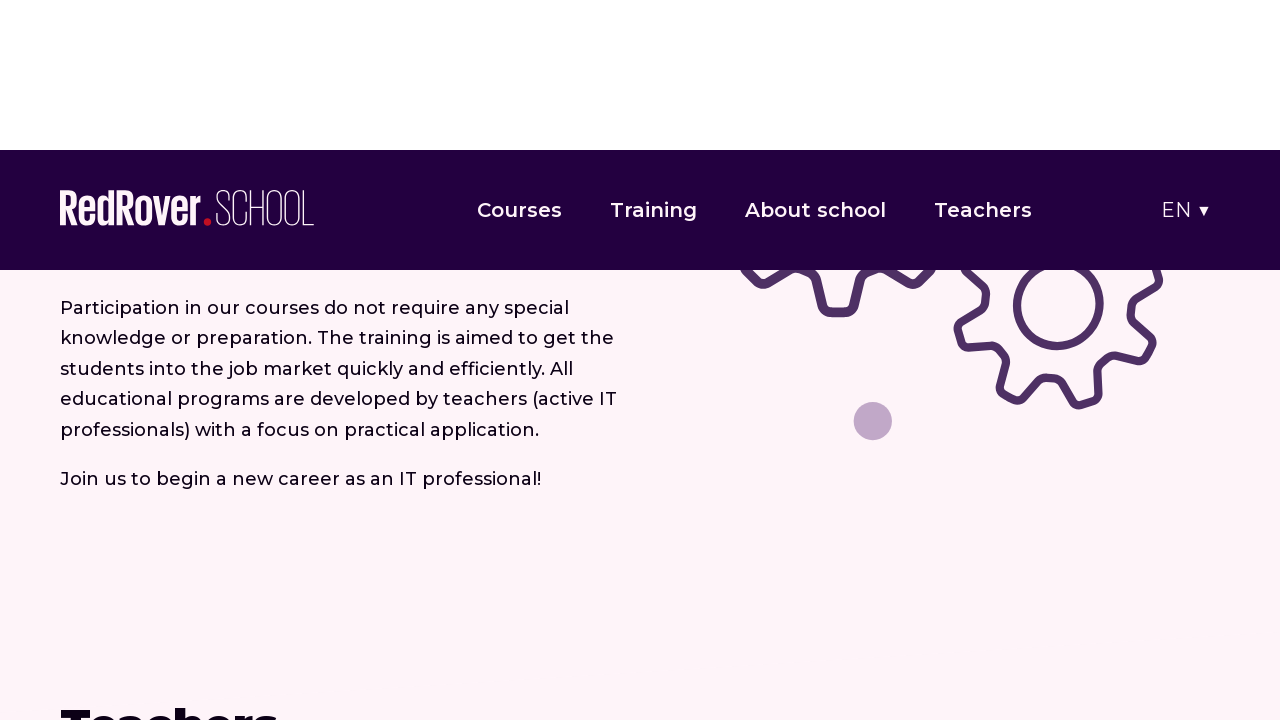

Verified copyright element is visible on Teachers page
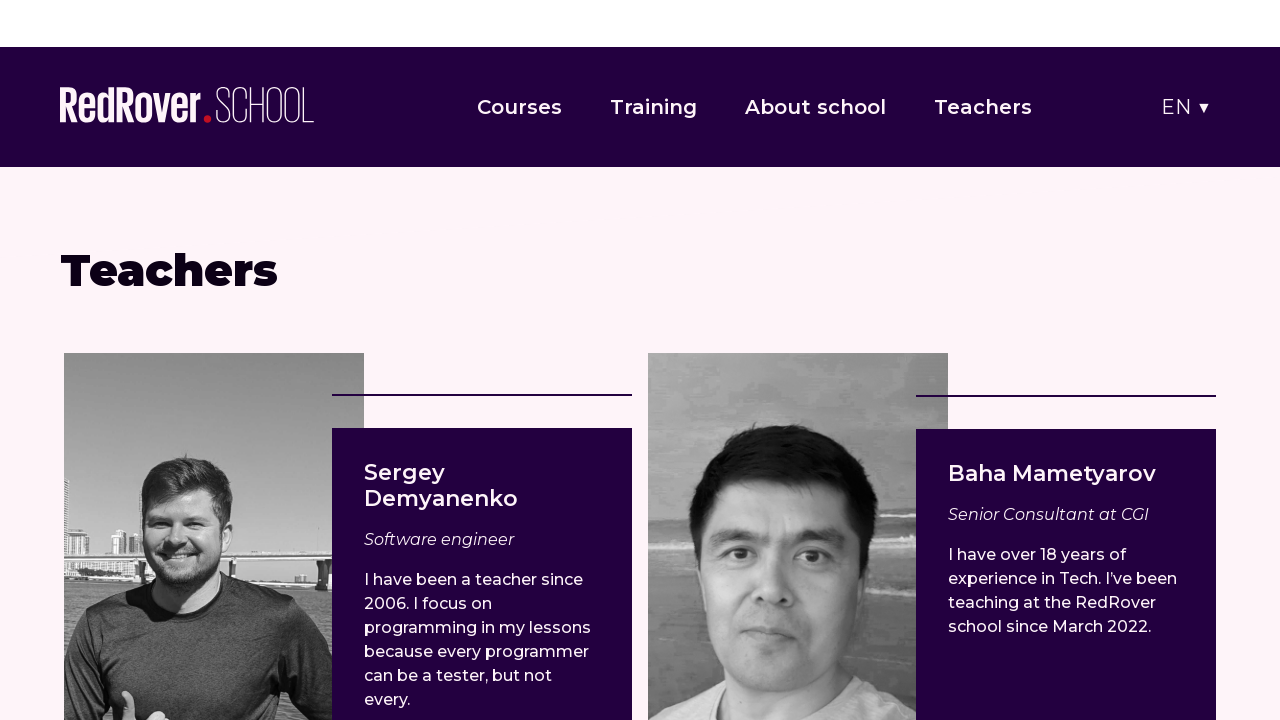

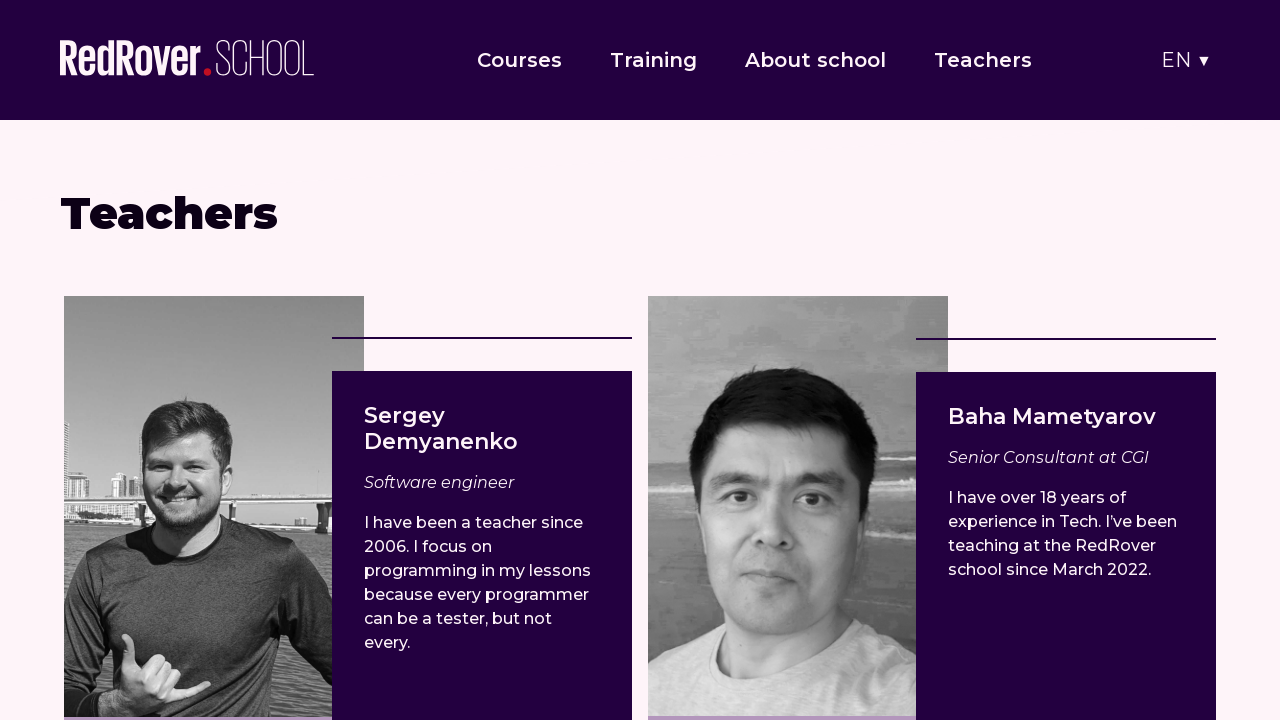